Tests a math challenge form by reading an input value, calculating the result using a logarithmic formula, filling in the answer, checking required checkboxes, and submitting the form.

Starting URL: http://suninjuly.github.io/math.html

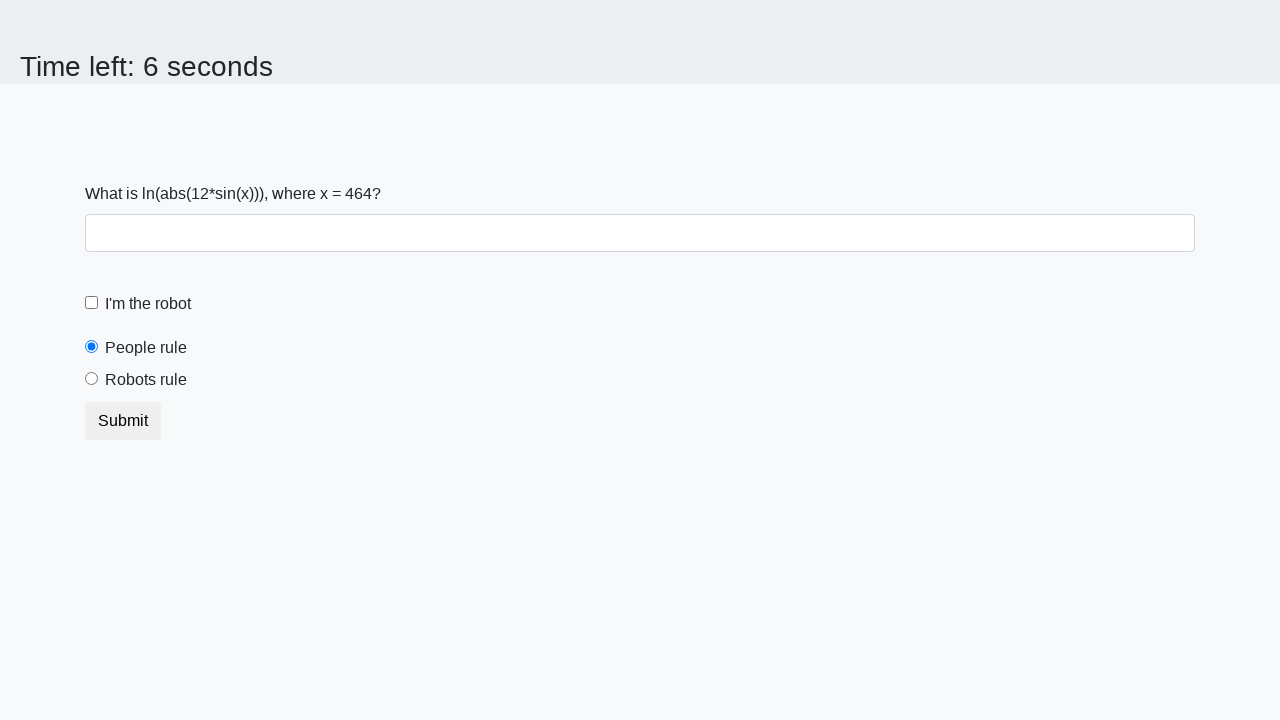

Located the input value element on the math challenge form
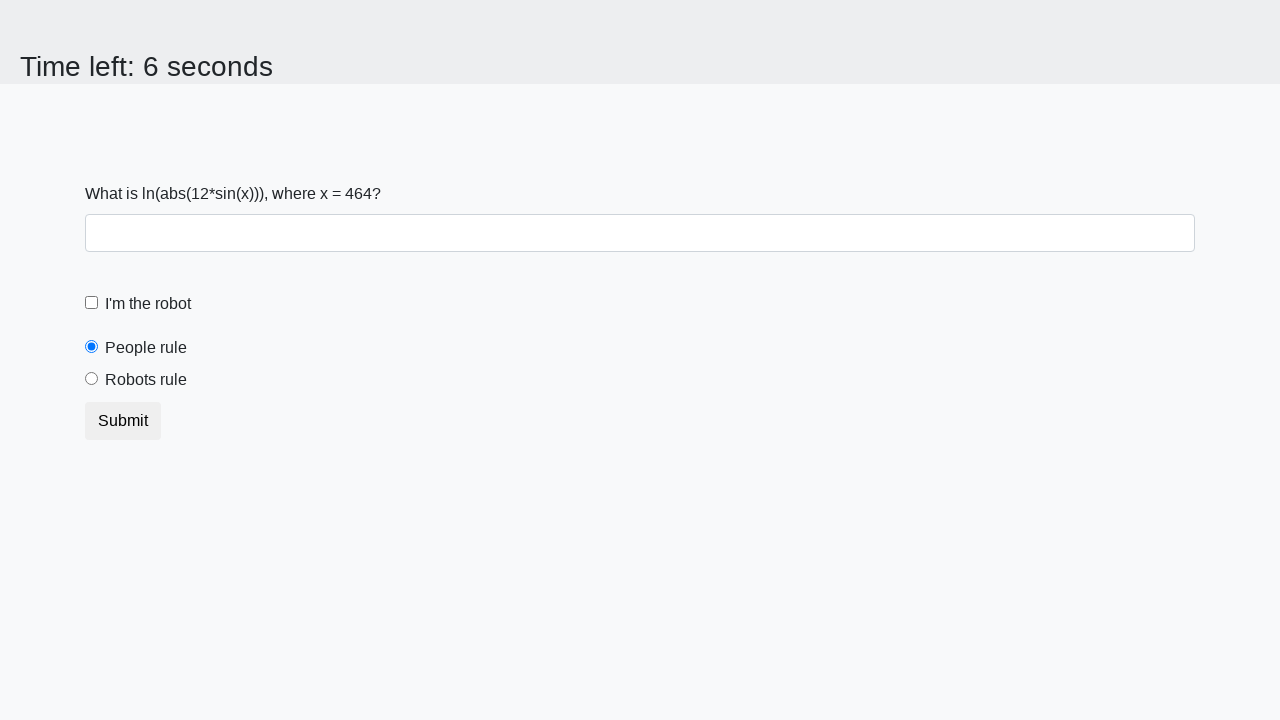

Extracted x value from the form: 464
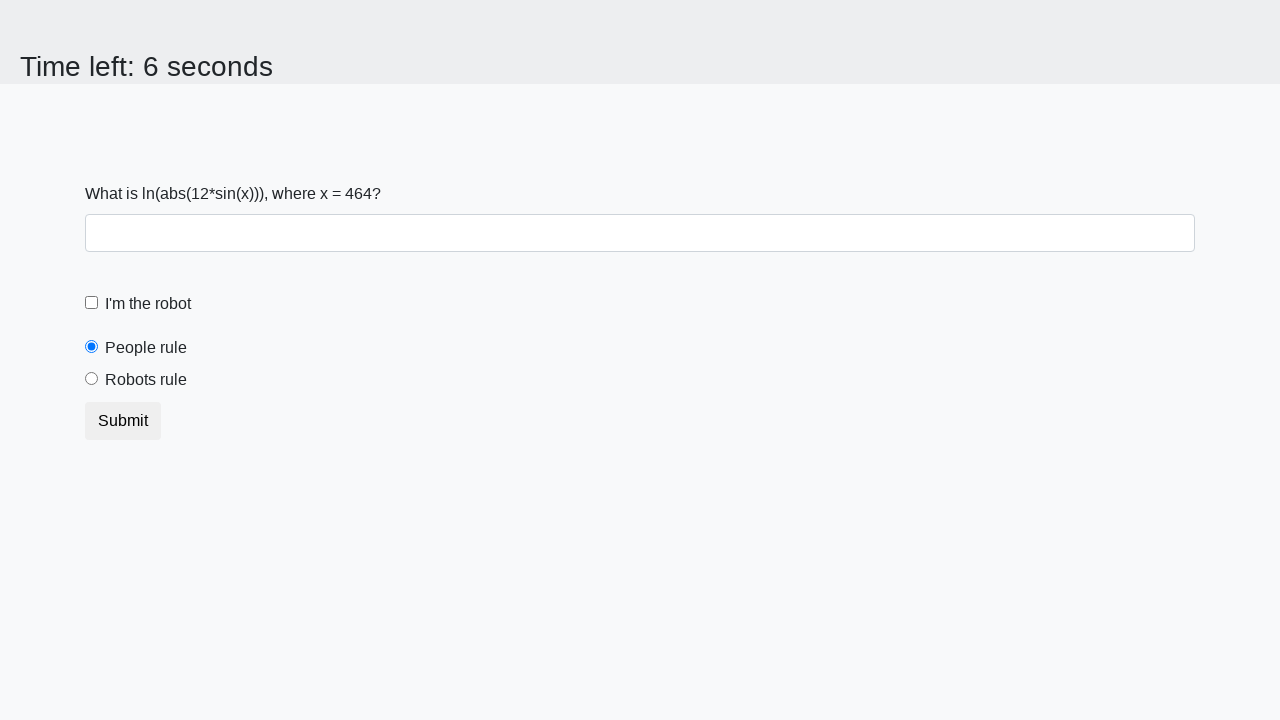

Calculated the answer using logarithmic formula: 2.282454072381666
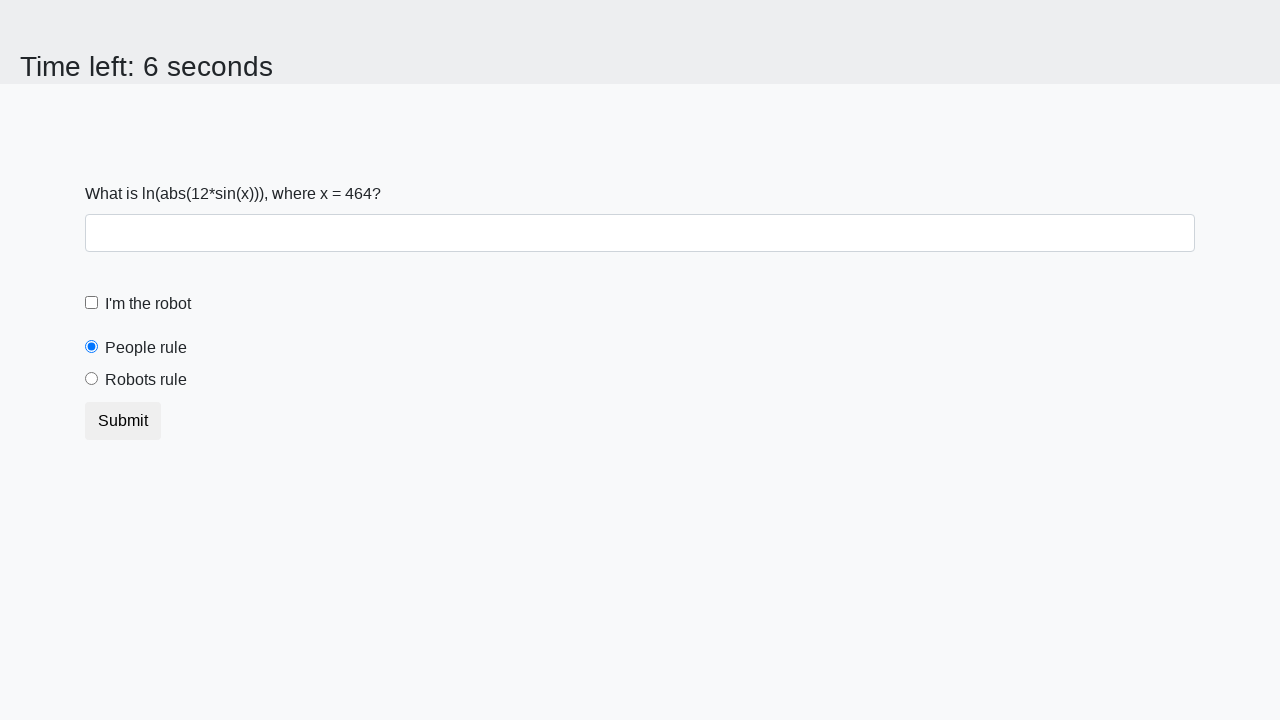

Filled answer field with calculated value: 2.282454072381666 on #answer
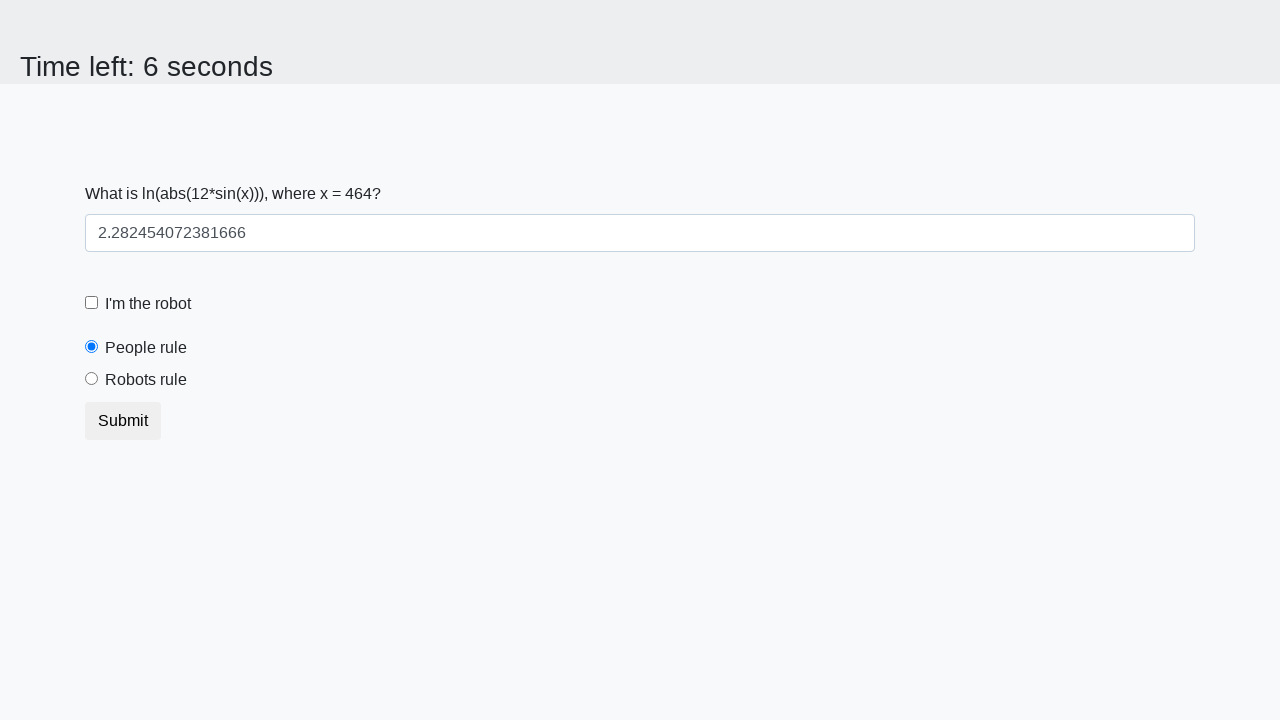

Checked the robot checkbox at (92, 303) on #robotCheckbox
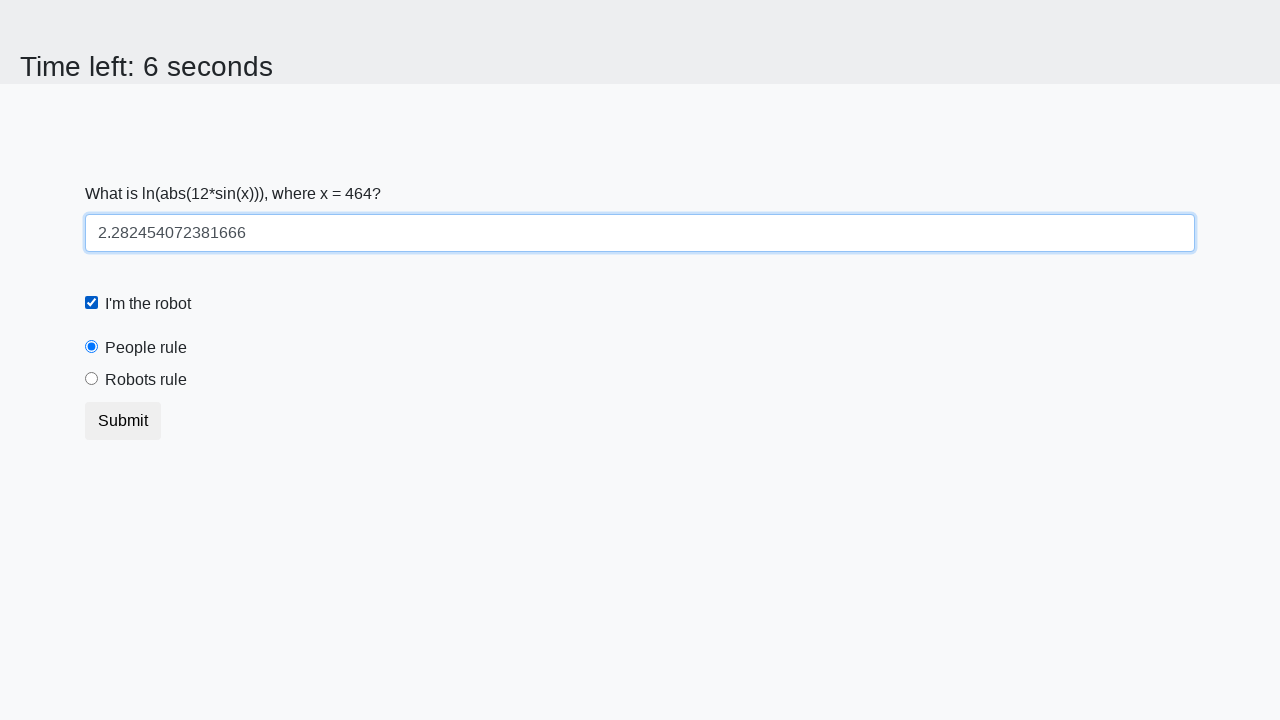

Checked the robots rule checkbox at (92, 379) on #robotsRule
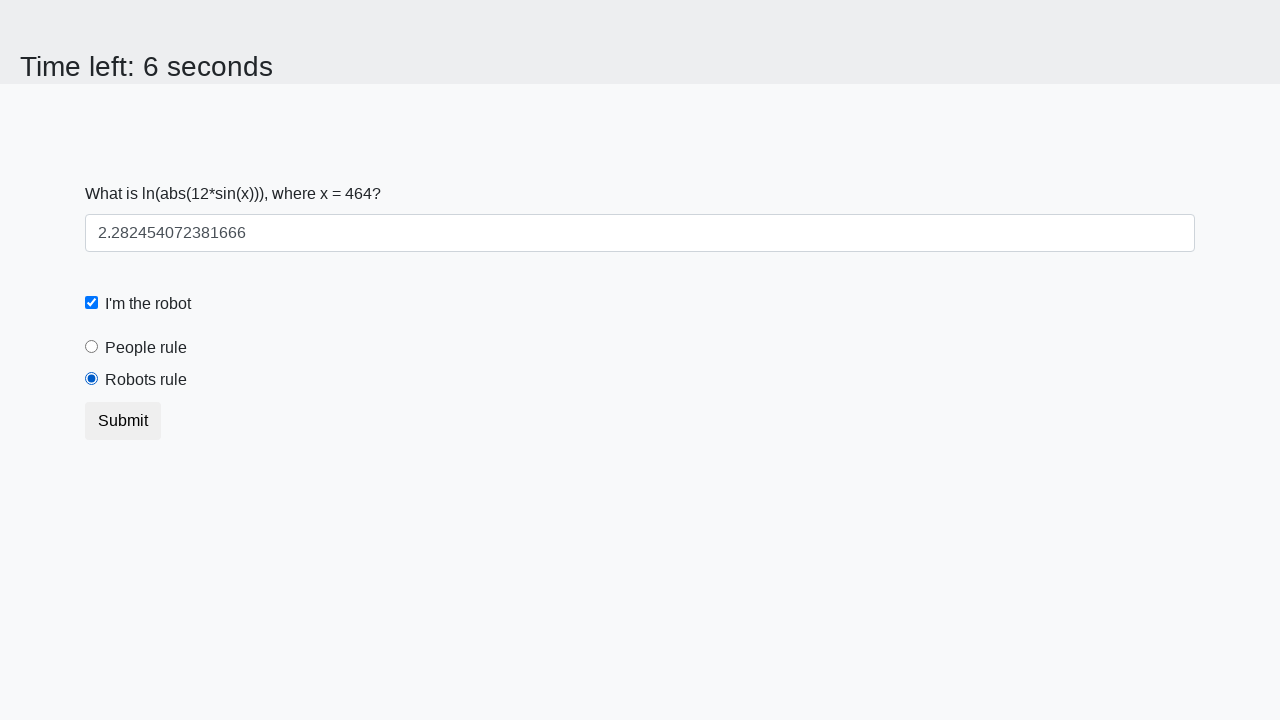

Submitted the math challenge form at (123, 421) on .btn.btn-default
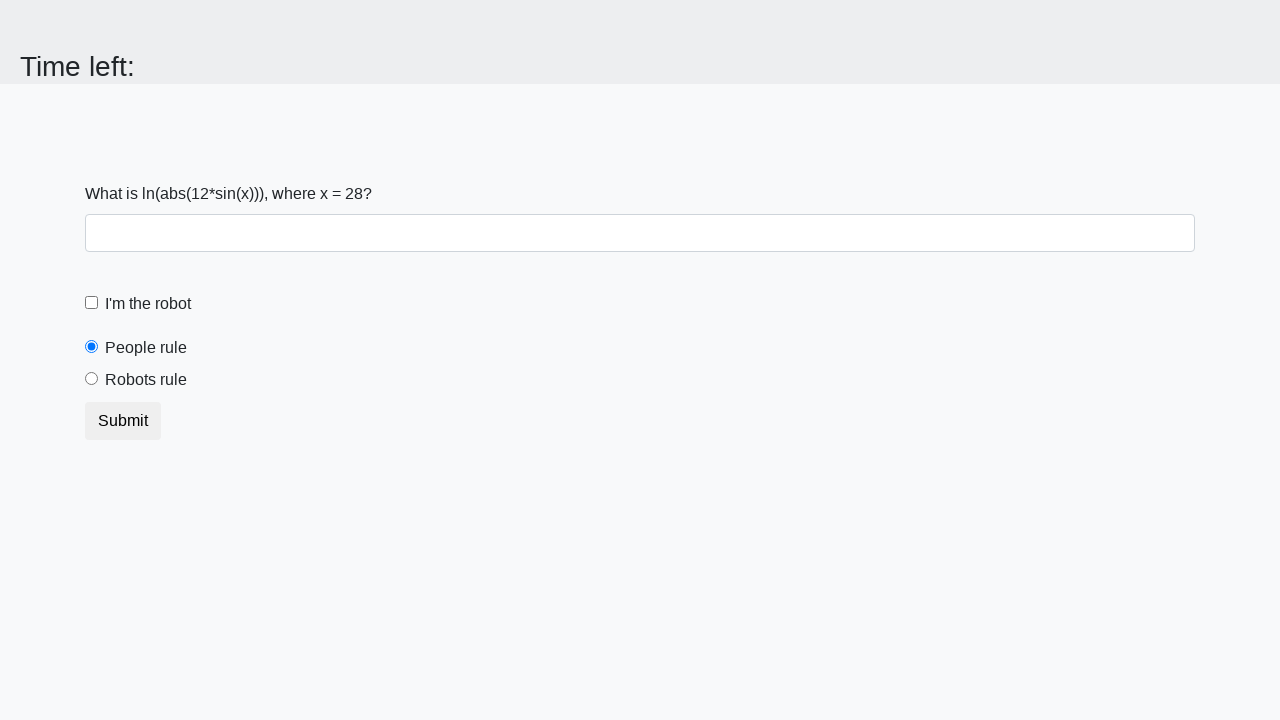

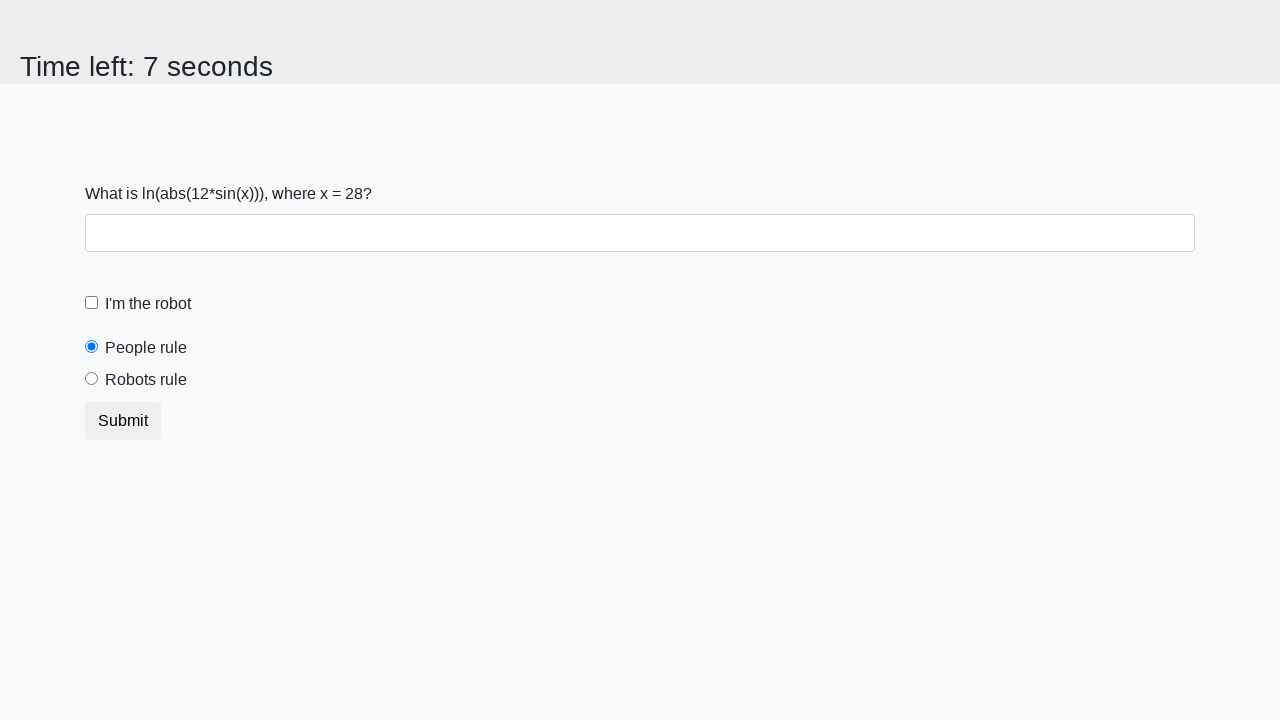